Tests page scrolling functionality by scrolling to the bottom of a Selenium practice form page using JavaScript execution.

Starting URL: https://www.techlistic.com/p/selenium-practice-form.html

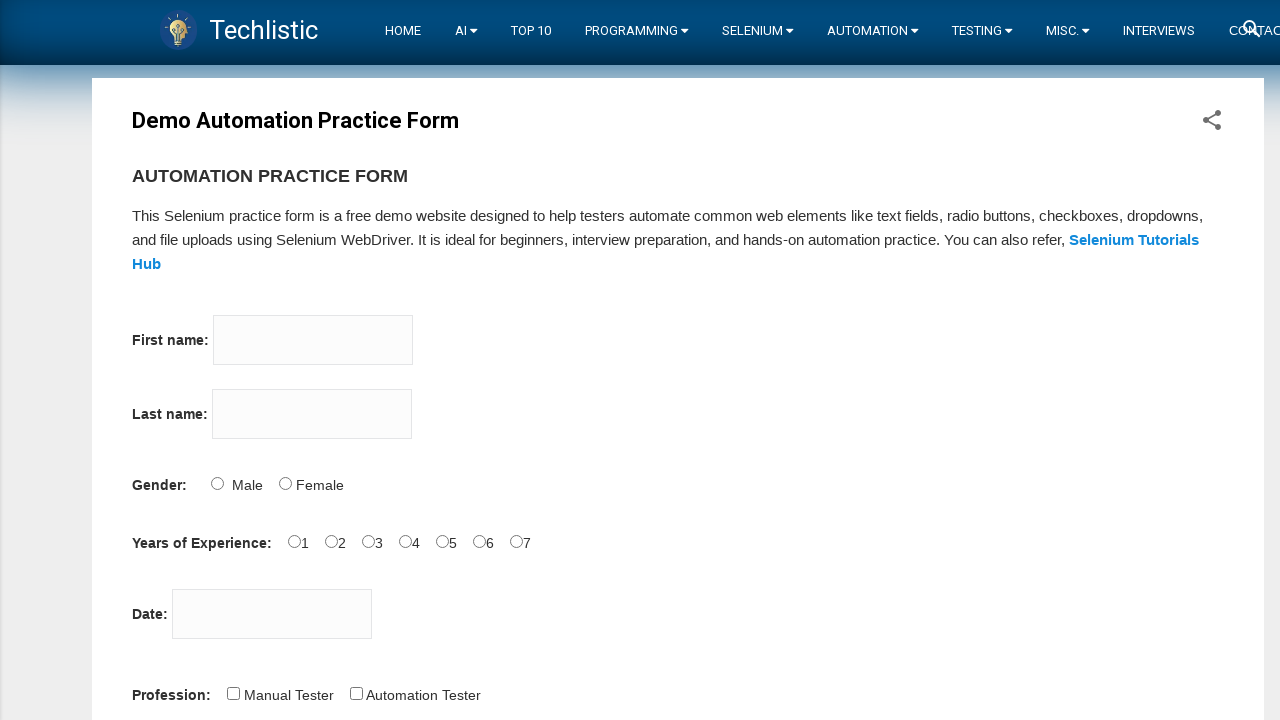

Scrolled to the bottom of the Selenium practice form page using JavaScript
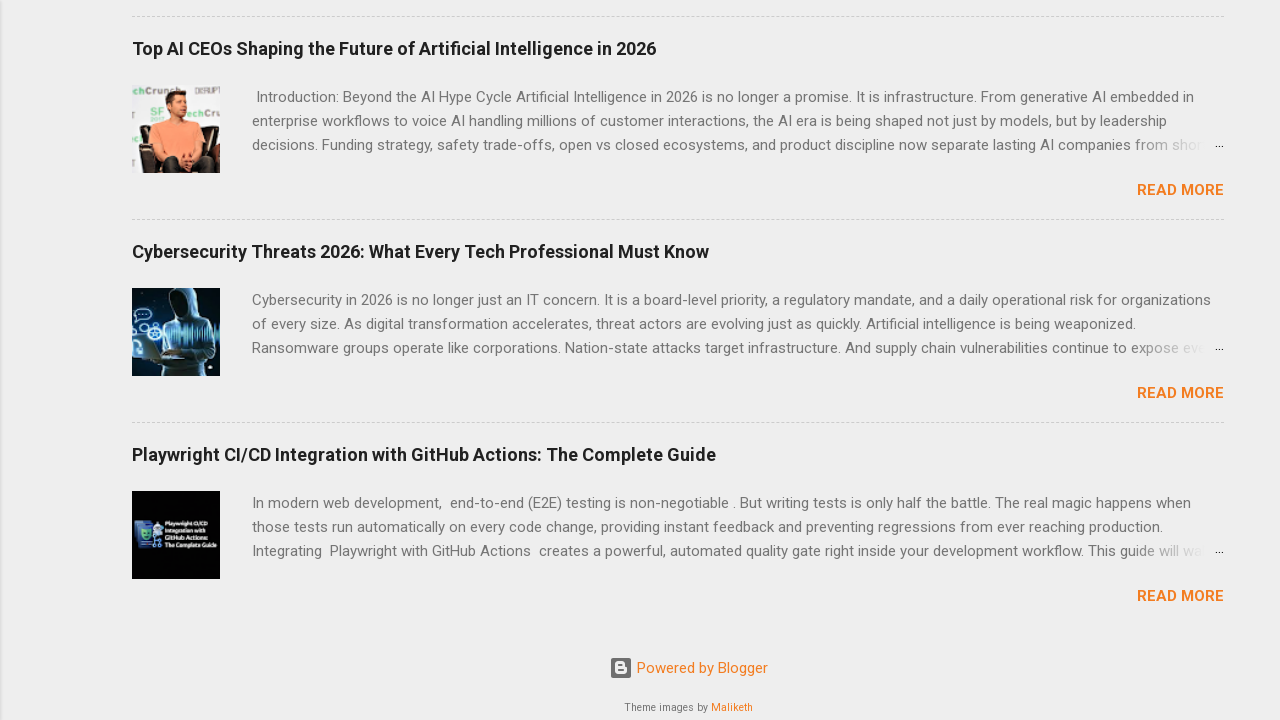

Waited 500ms for scroll to complete
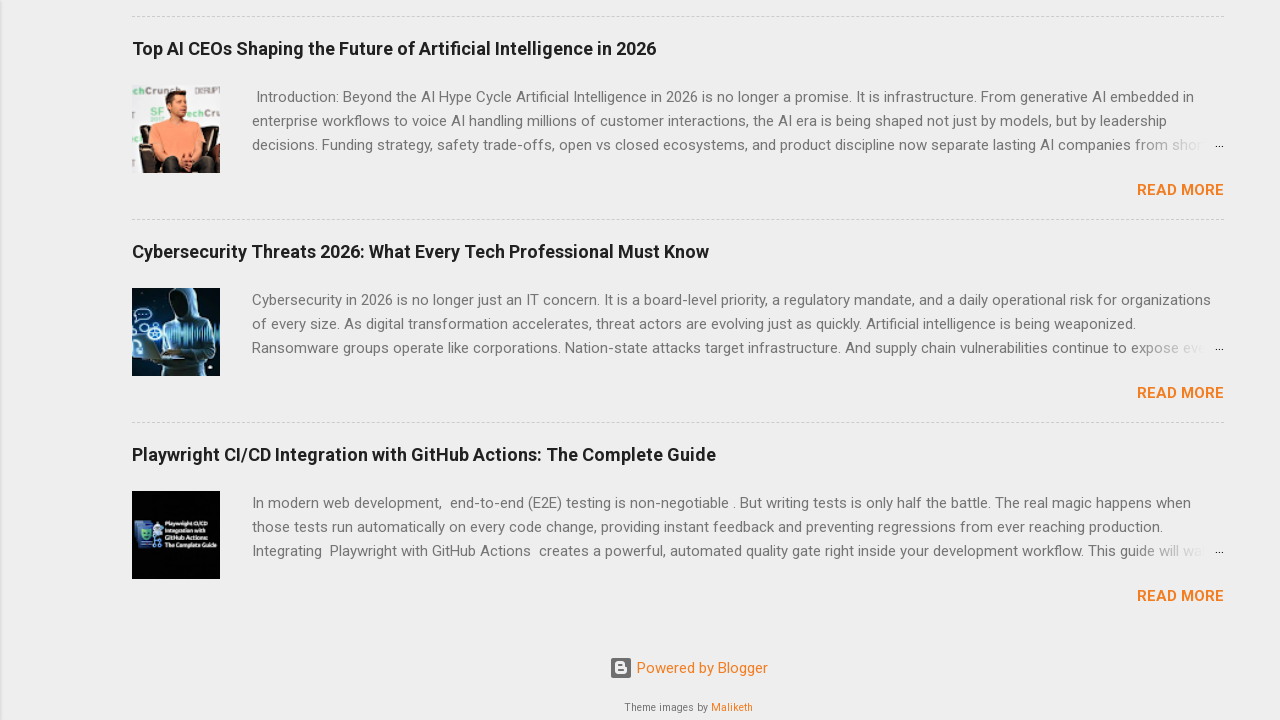

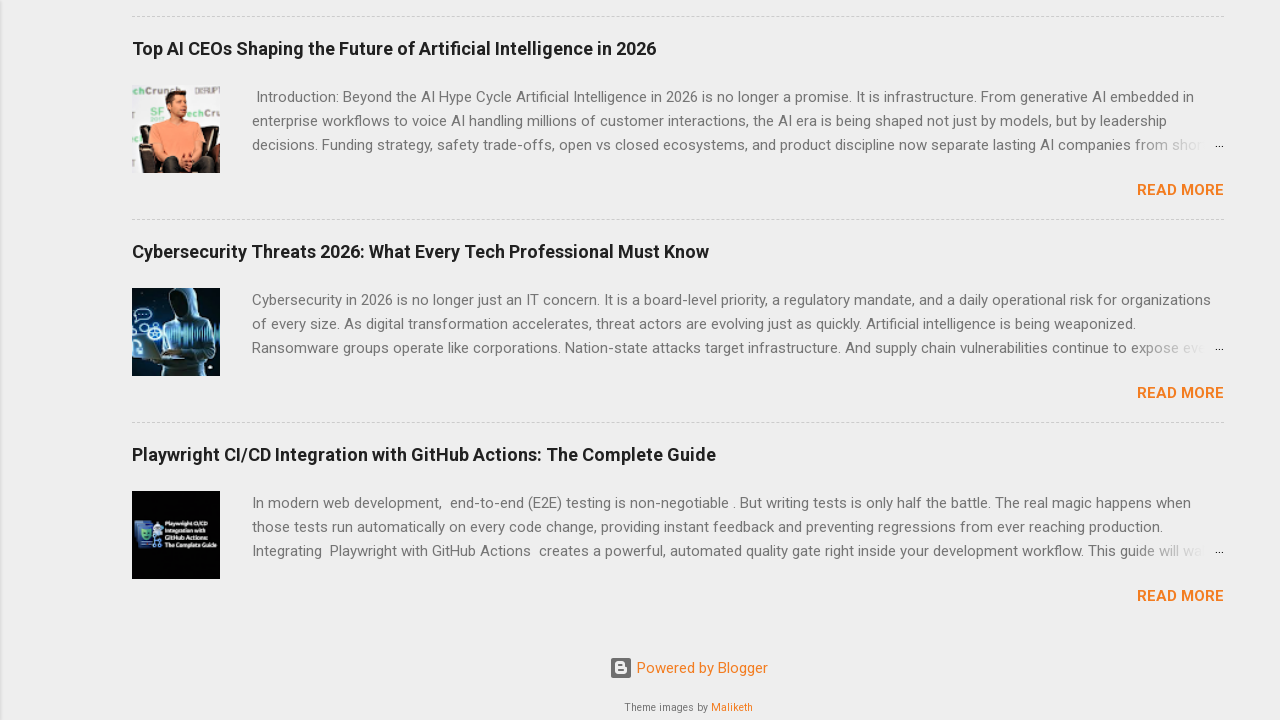